Tests filtering to display only completed items

Starting URL: https://demo.playwright.dev/todomvc

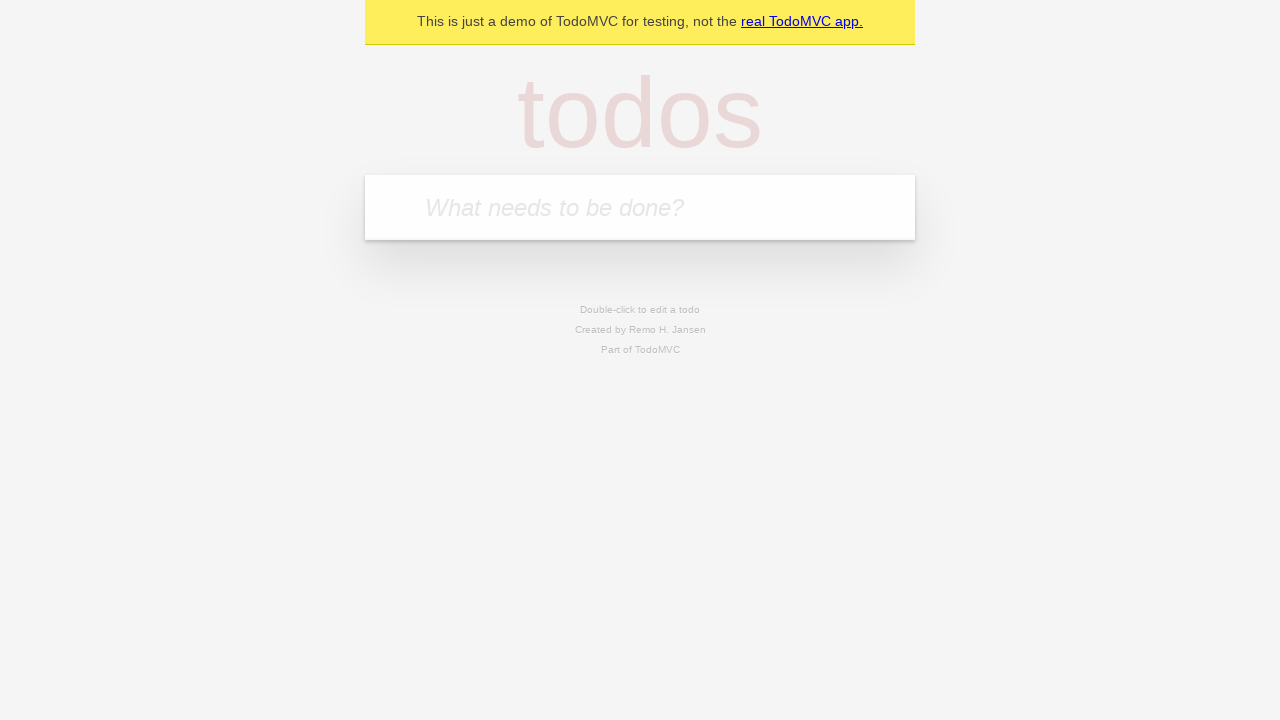

Filled todo input with 'buy some cheese' on internal:attr=[placeholder="What needs to be done?"i]
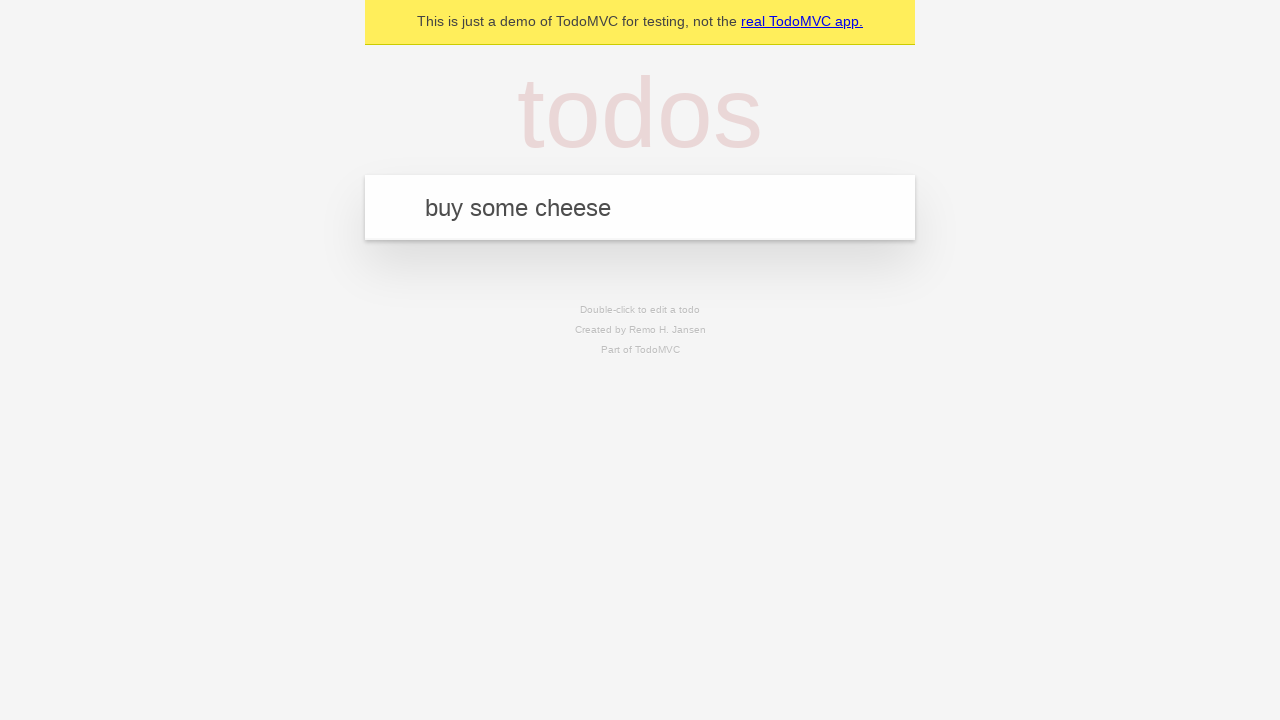

Pressed Enter to create first todo item on internal:attr=[placeholder="What needs to be done?"i]
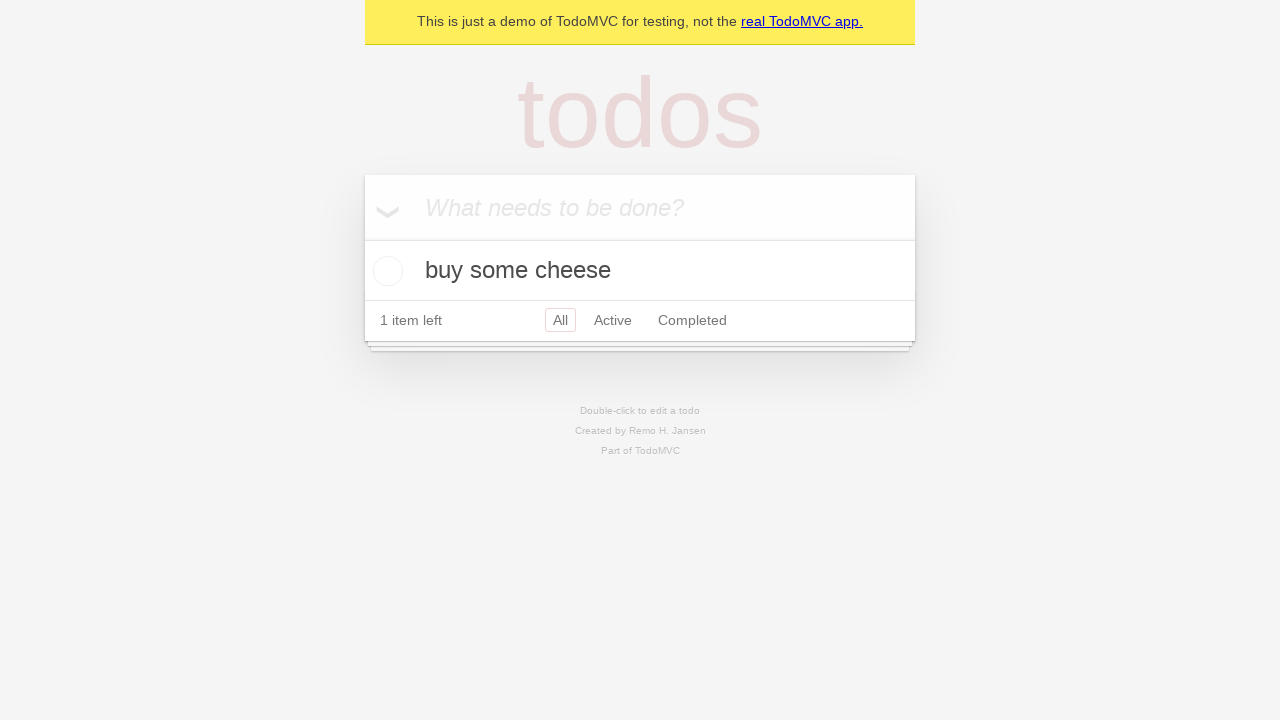

Filled todo input with 'feed the cat' on internal:attr=[placeholder="What needs to be done?"i]
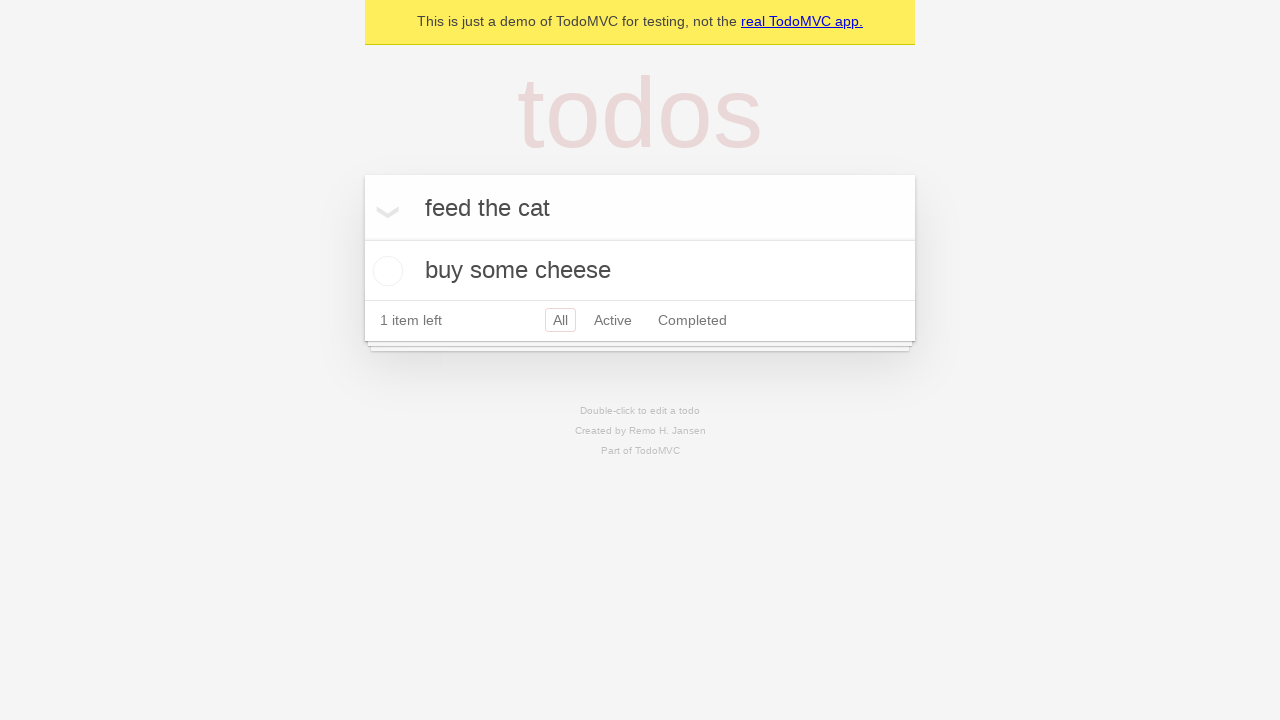

Pressed Enter to create second todo item on internal:attr=[placeholder="What needs to be done?"i]
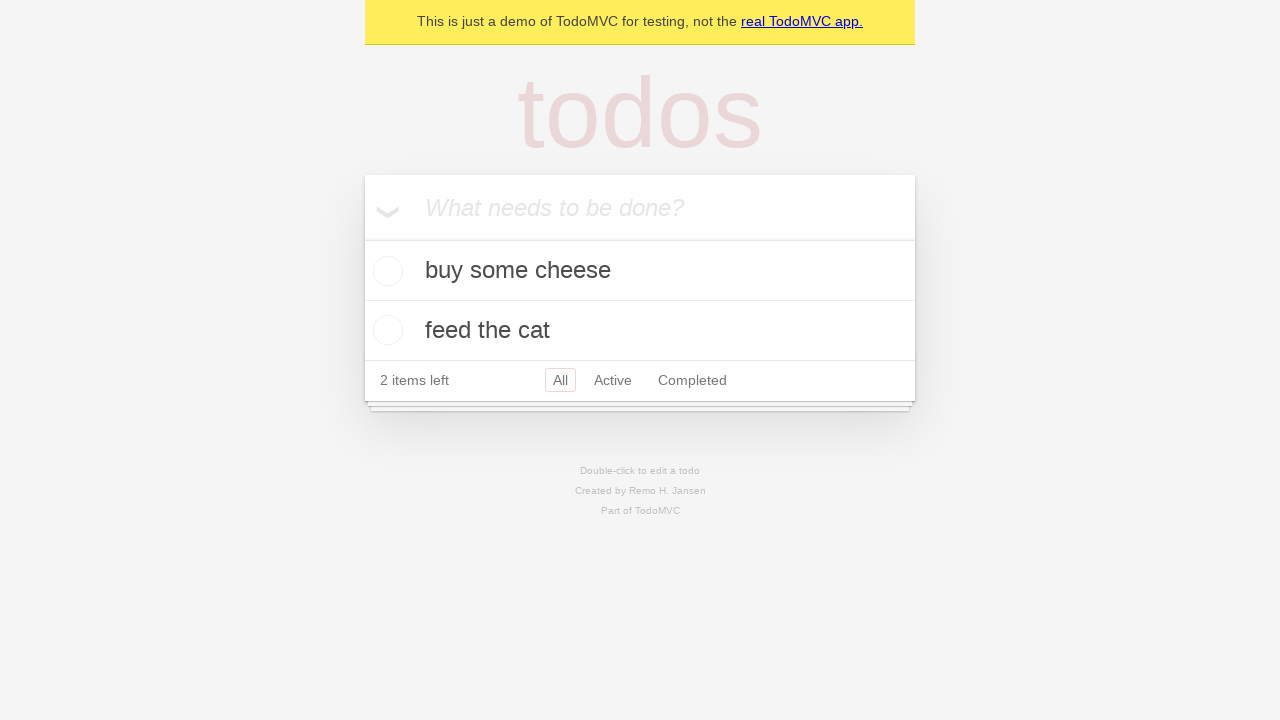

Filled todo input with 'book a doctors appointment' on internal:attr=[placeholder="What needs to be done?"i]
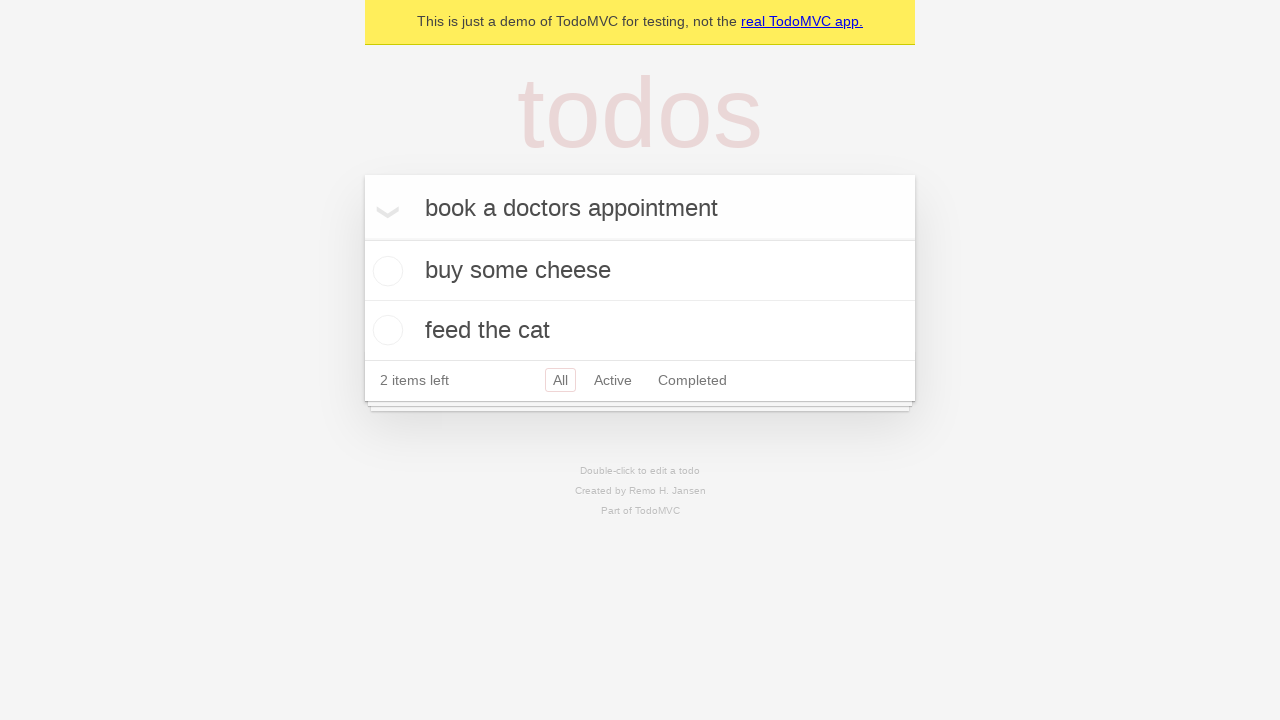

Pressed Enter to create third todo item on internal:attr=[placeholder="What needs to be done?"i]
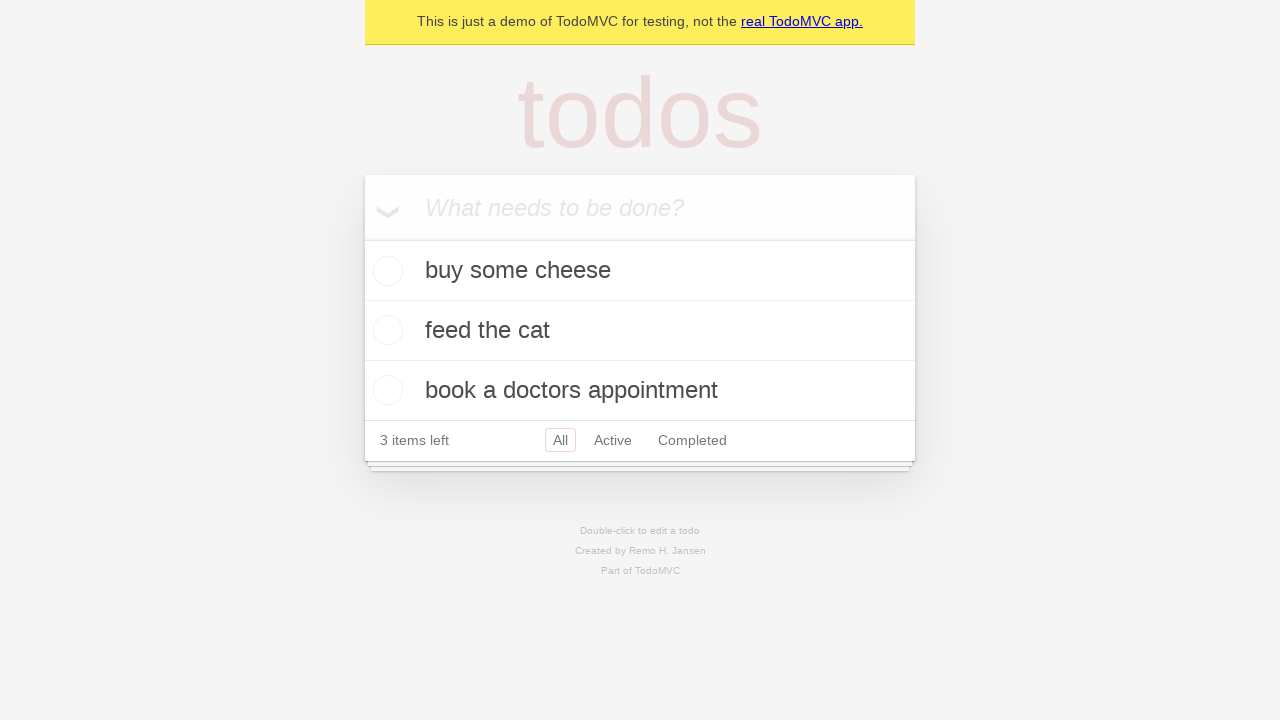

Checked the second todo item (feed the cat) at (385, 330) on internal:testid=[data-testid="todo-item"s] >> nth=1 >> internal:role=checkbox
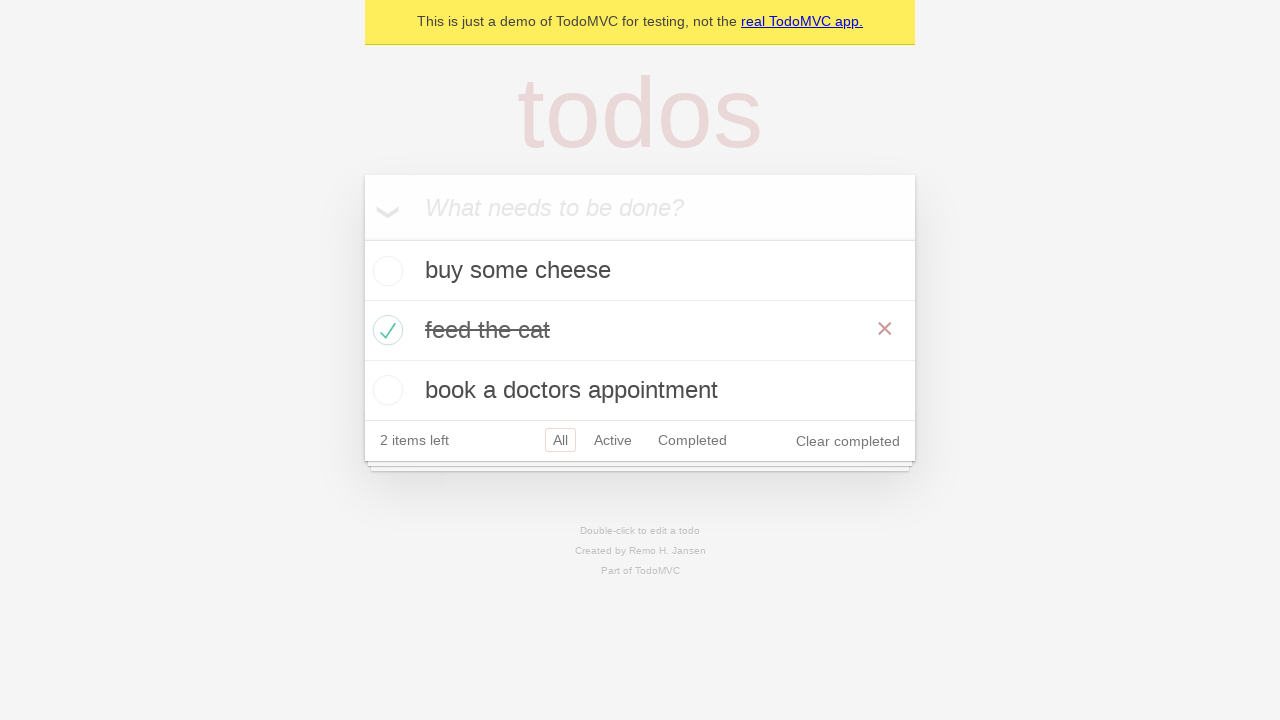

Clicked Completed filter to display only completed items at (692, 440) on internal:role=link[name="Completed"i]
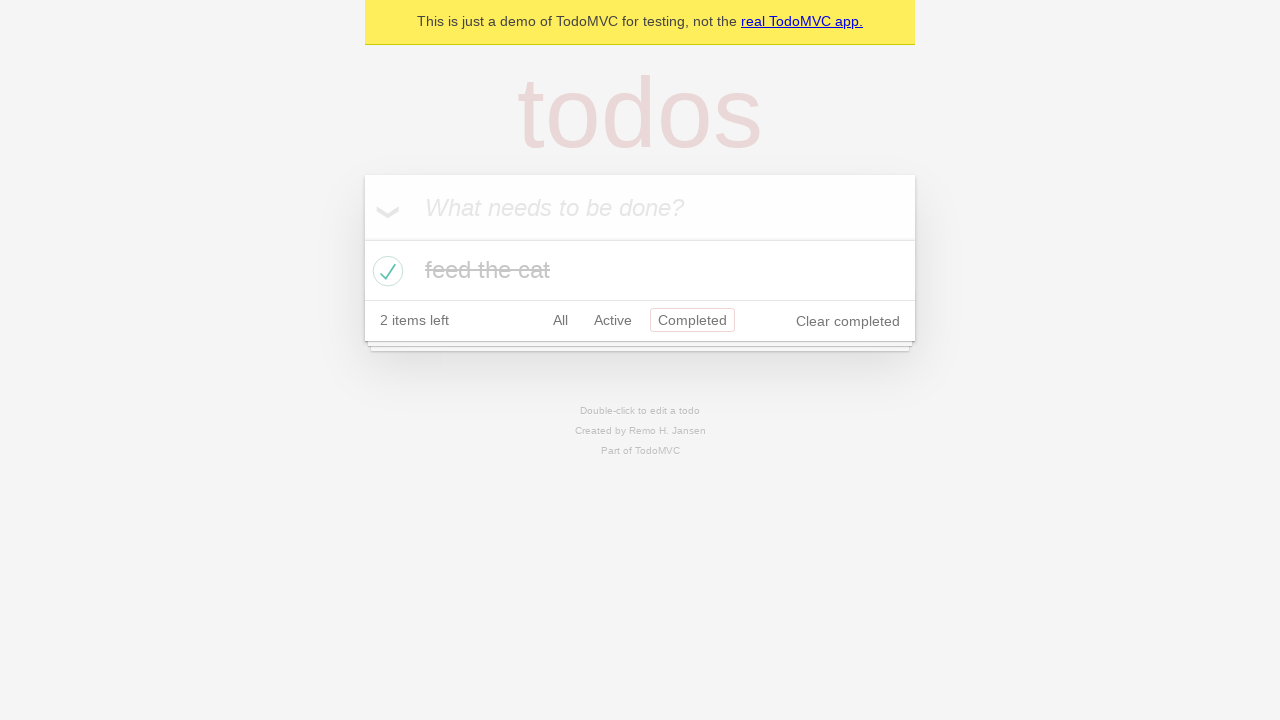

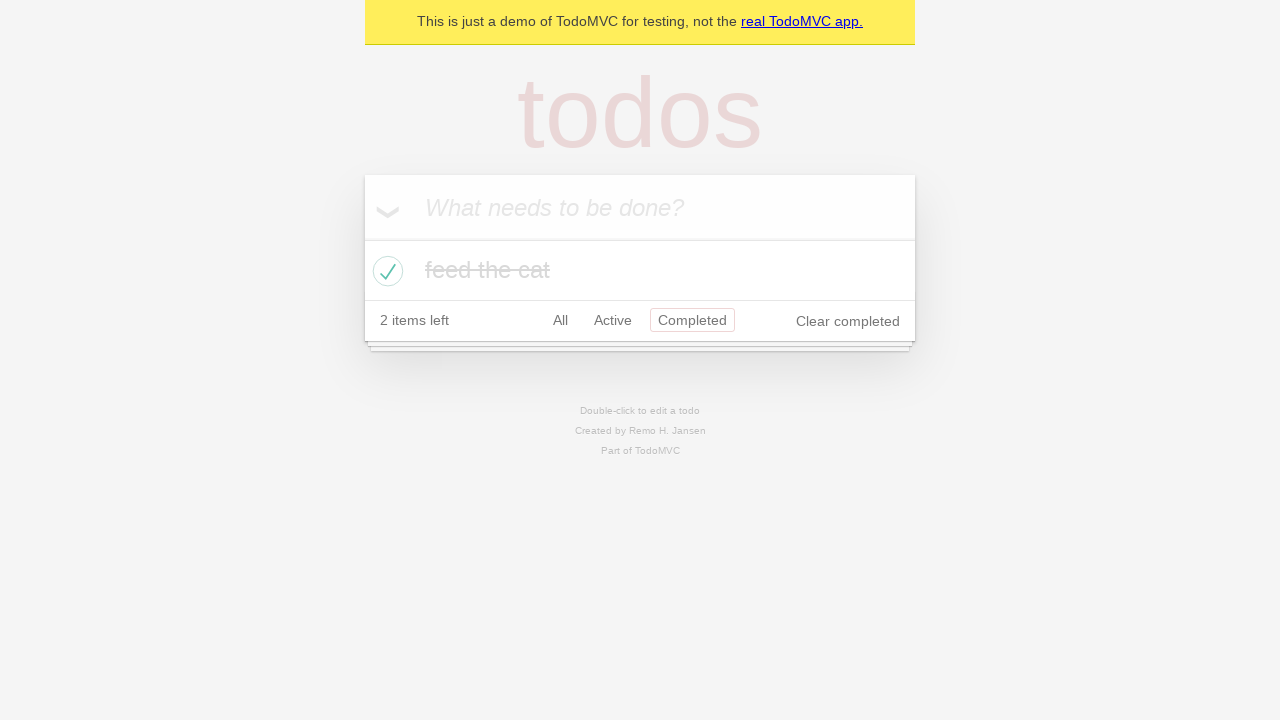